Tests browser zoom functionality by using JavaScript to change the page zoom level to 300% and then back to 100%

Starting URL: http://selenium-python.readthedocs.io/

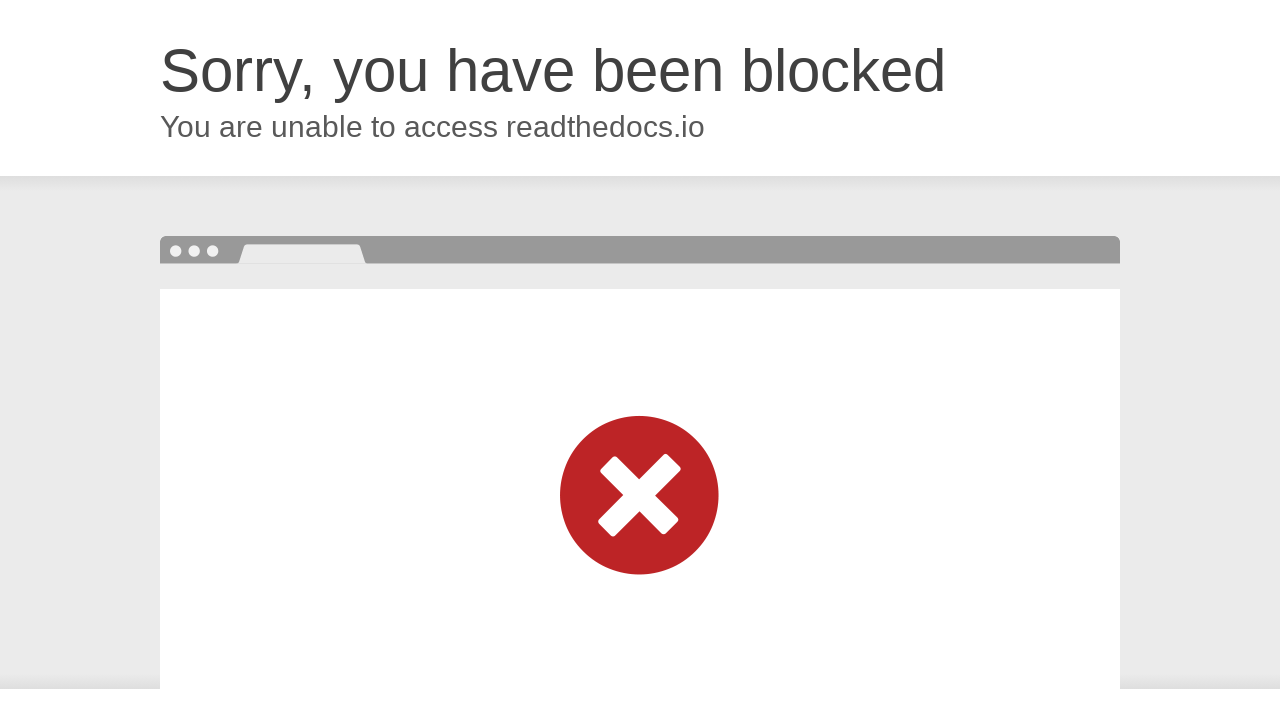

Set page zoom to 300% using JavaScript
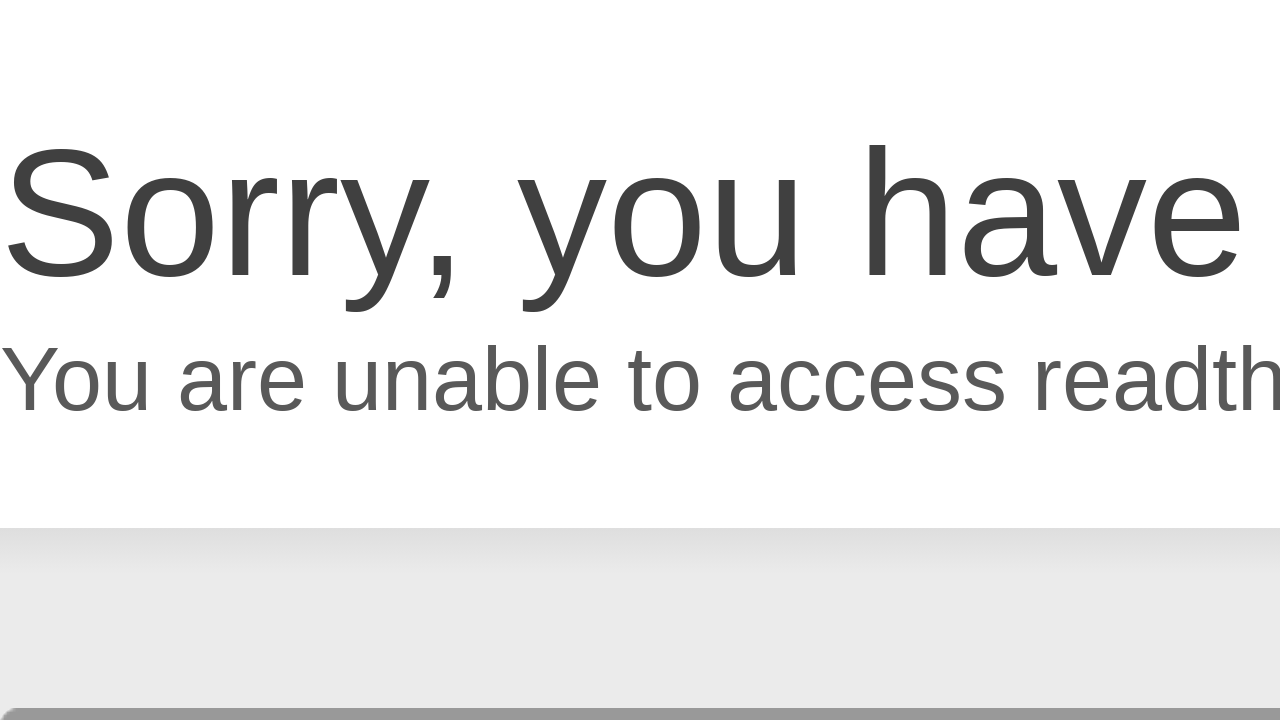

Waited 3 seconds to observe zoom effect at 300%
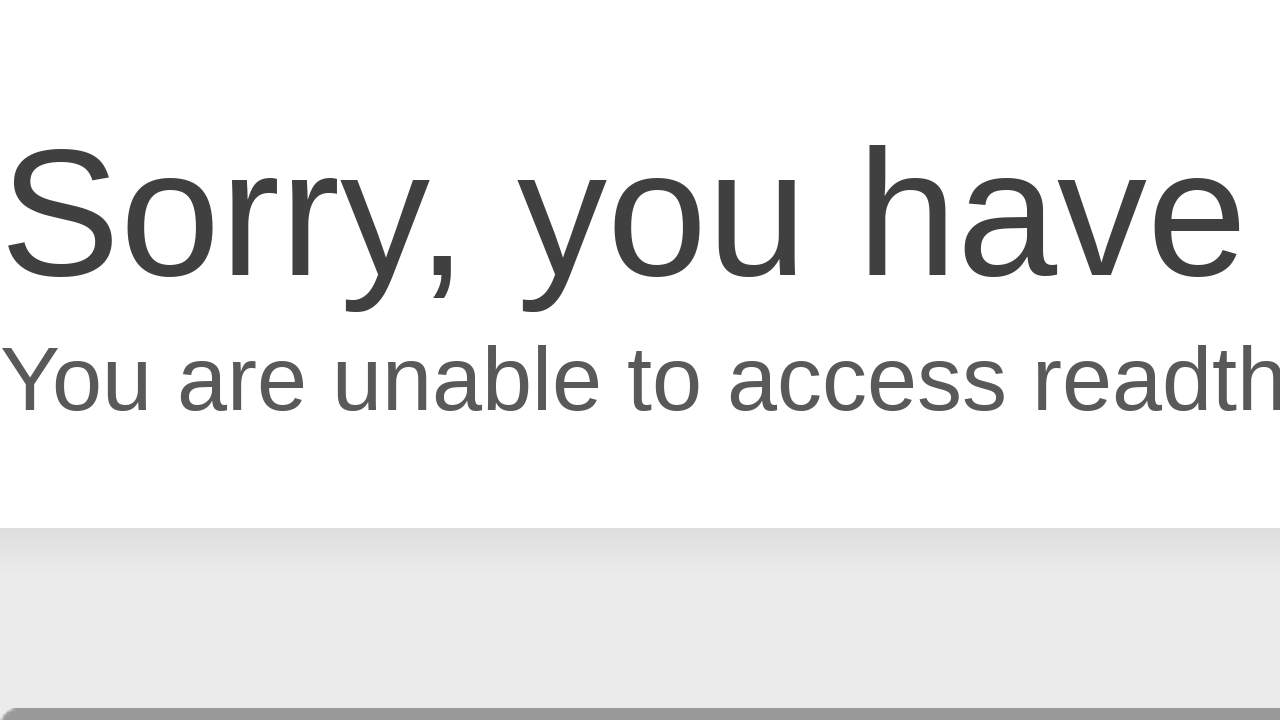

Reset page zoom to 100% using JavaScript
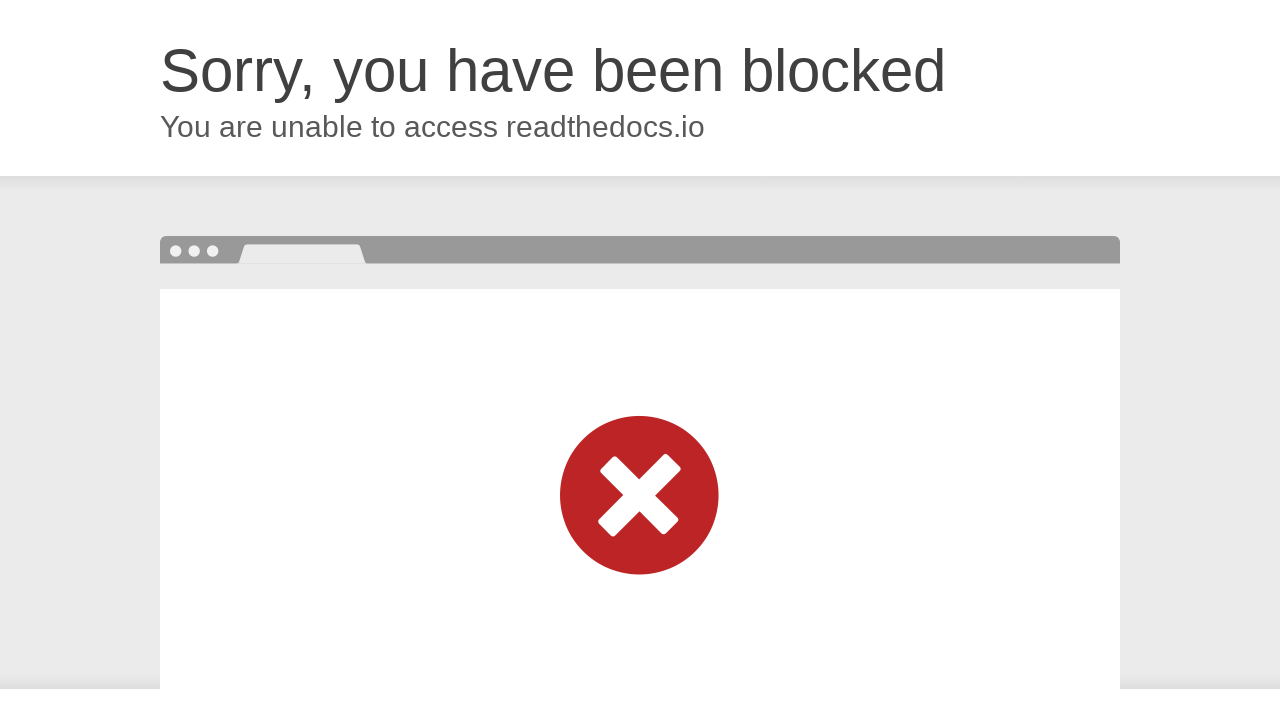

Waited 3 seconds to observe zoom reset to 100%
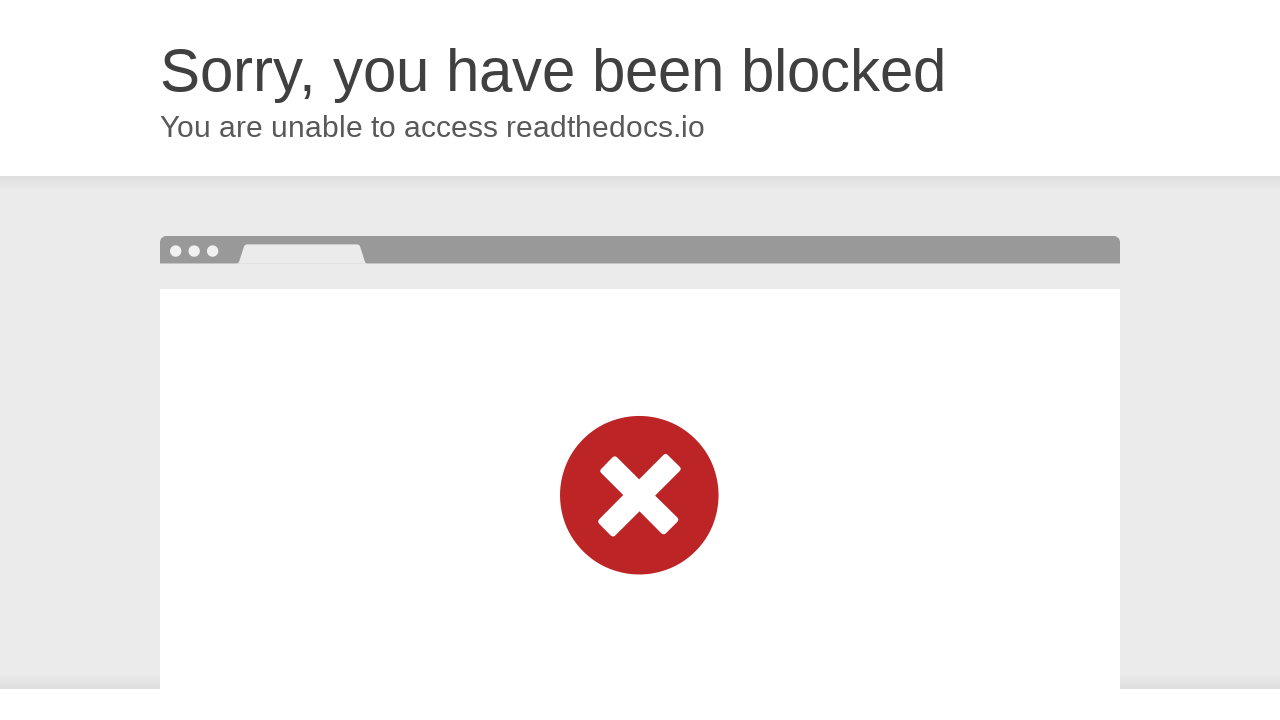

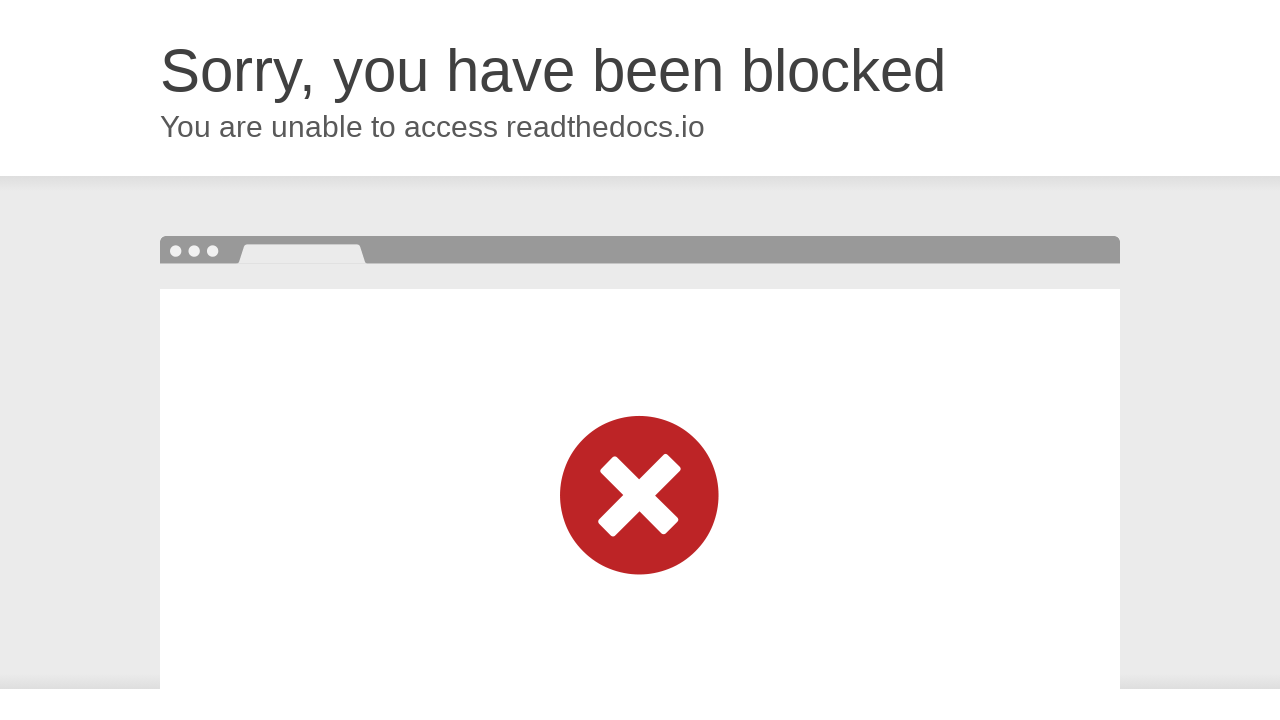